Navigates to the challenging DOM page and waits for the table rows to be visible

Starting URL: https://the-internet.herokuapp.com/challenging_dom

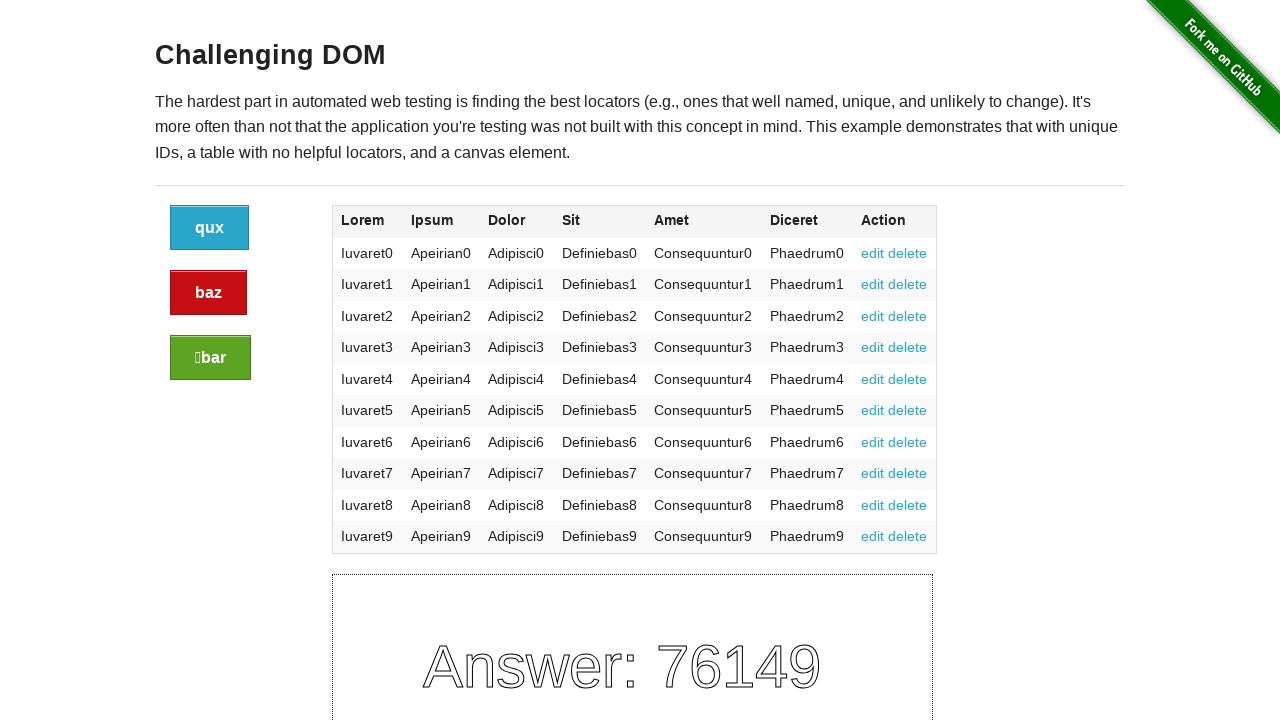

Navigated to challenging DOM page
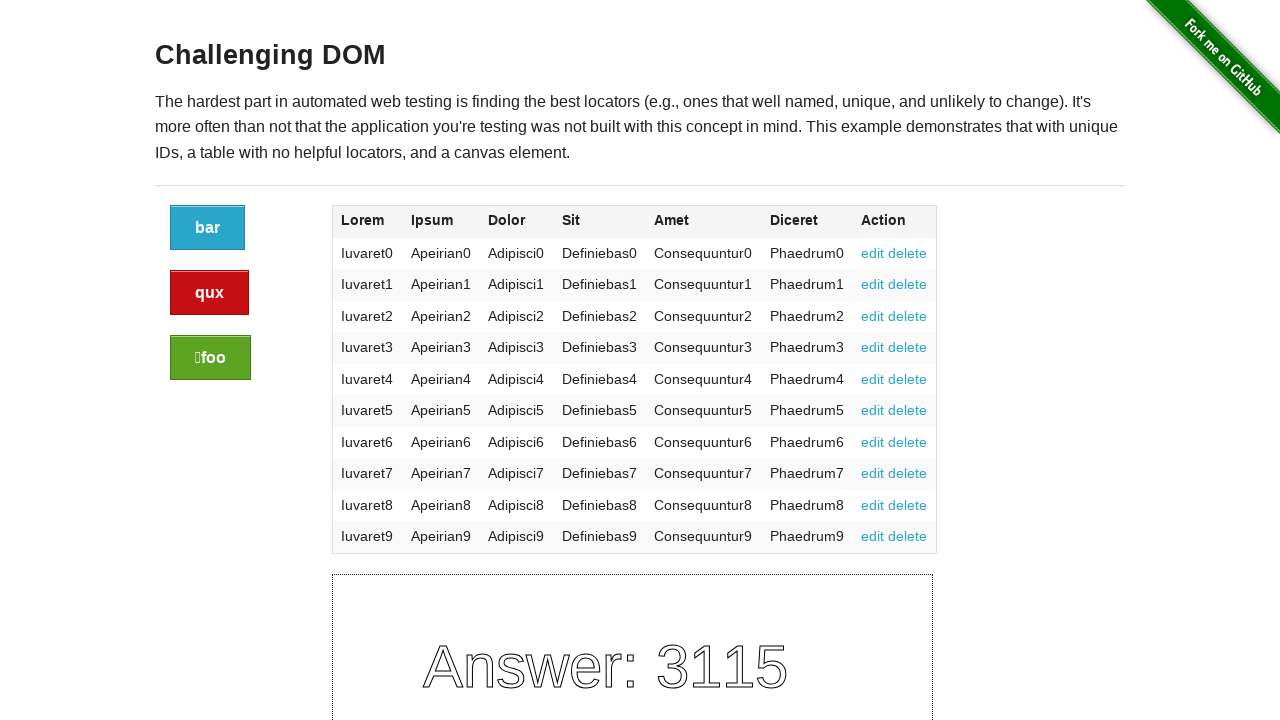

Table rows are now visible and loaded
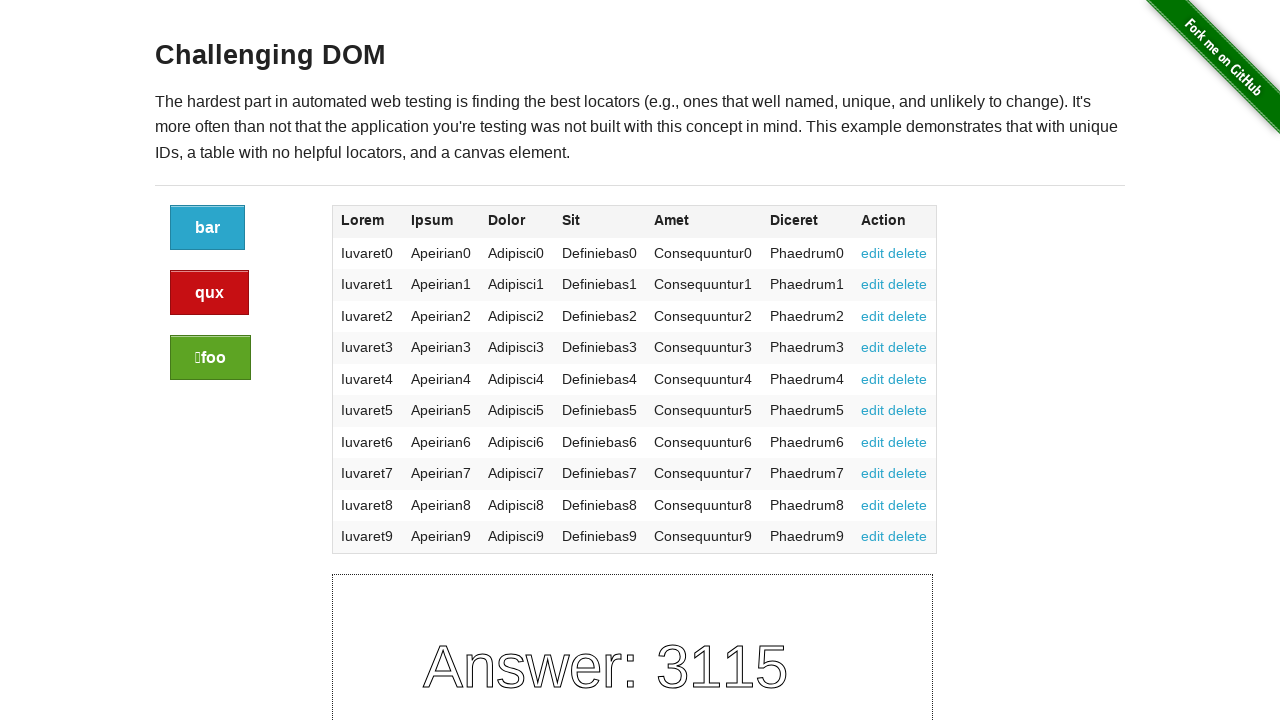

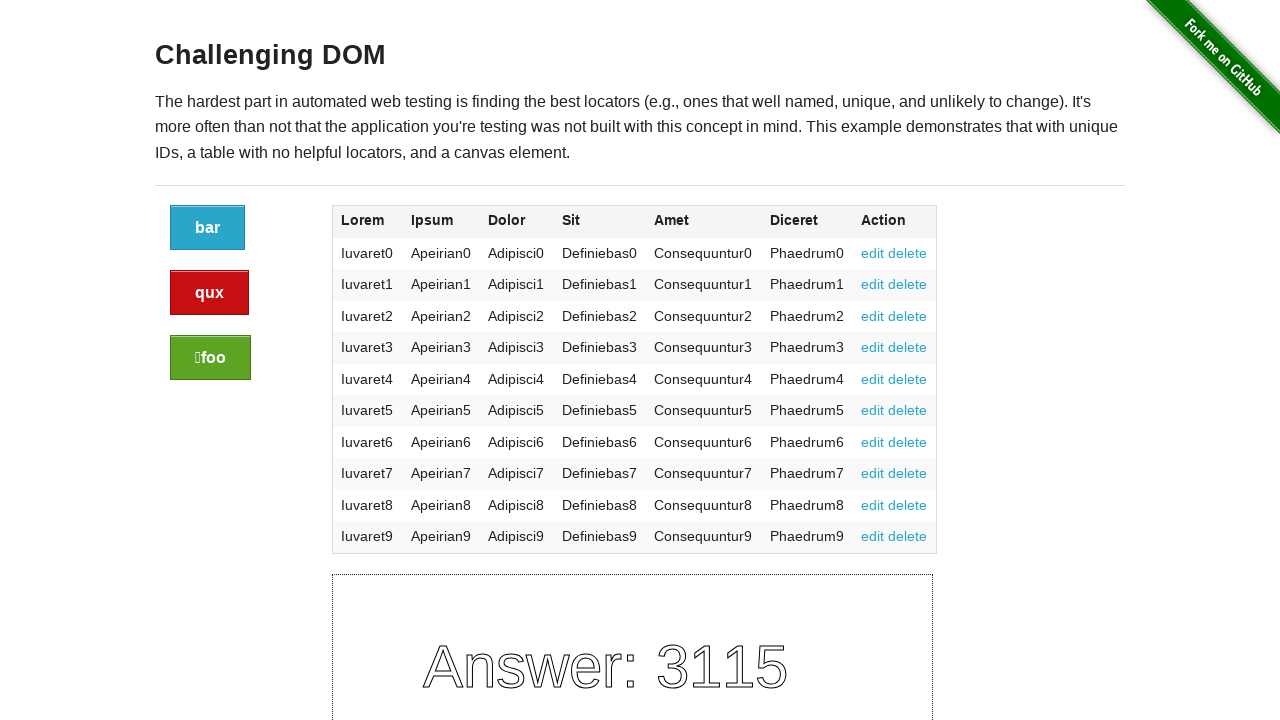